Clicks the "About" link in the GitHub landing page footer and verifies navigation to the About page

Starting URL: https://github.com

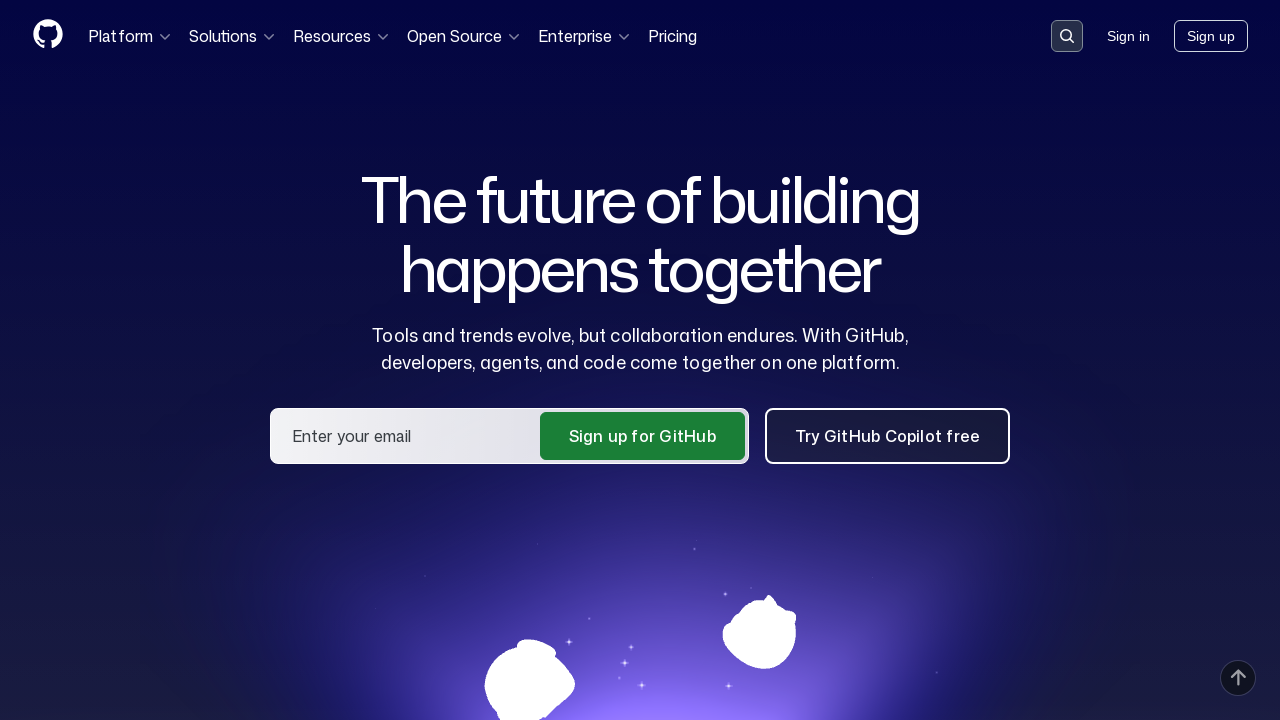

Scrolled to footer to make About link visible
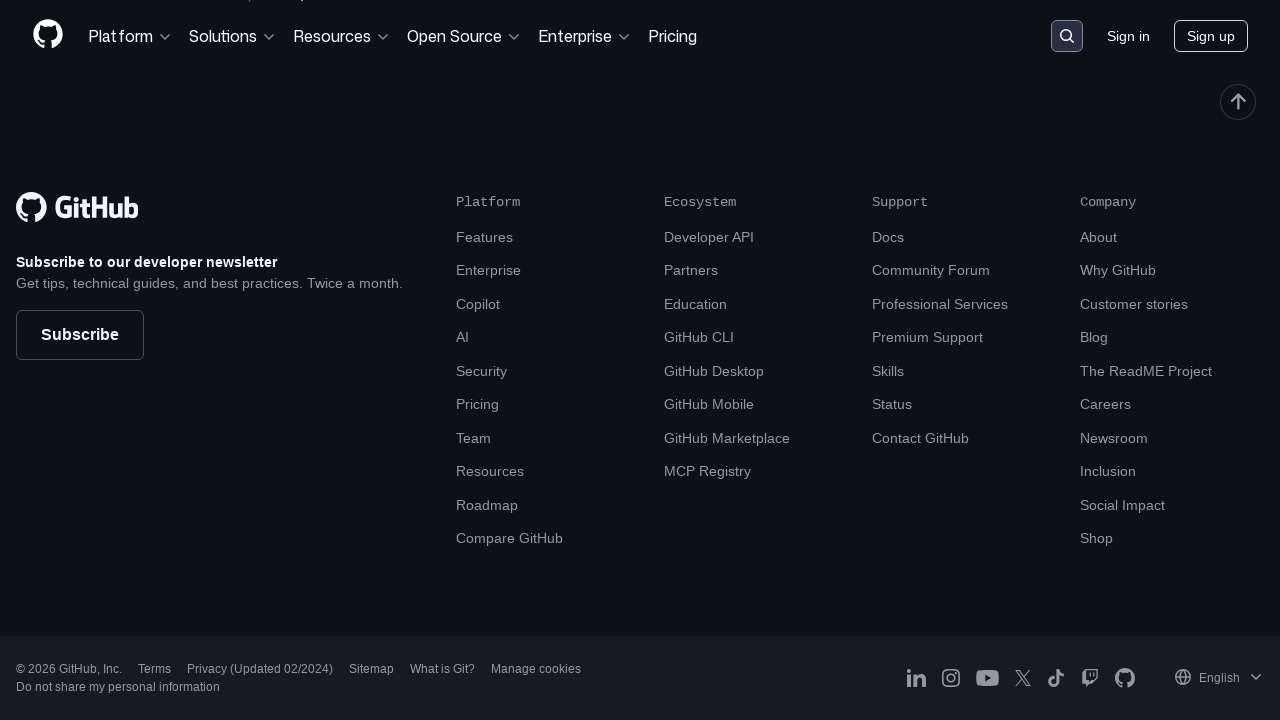

Clicked the About link in the footer at (1098, 237) on footer >> a:has-text('About')
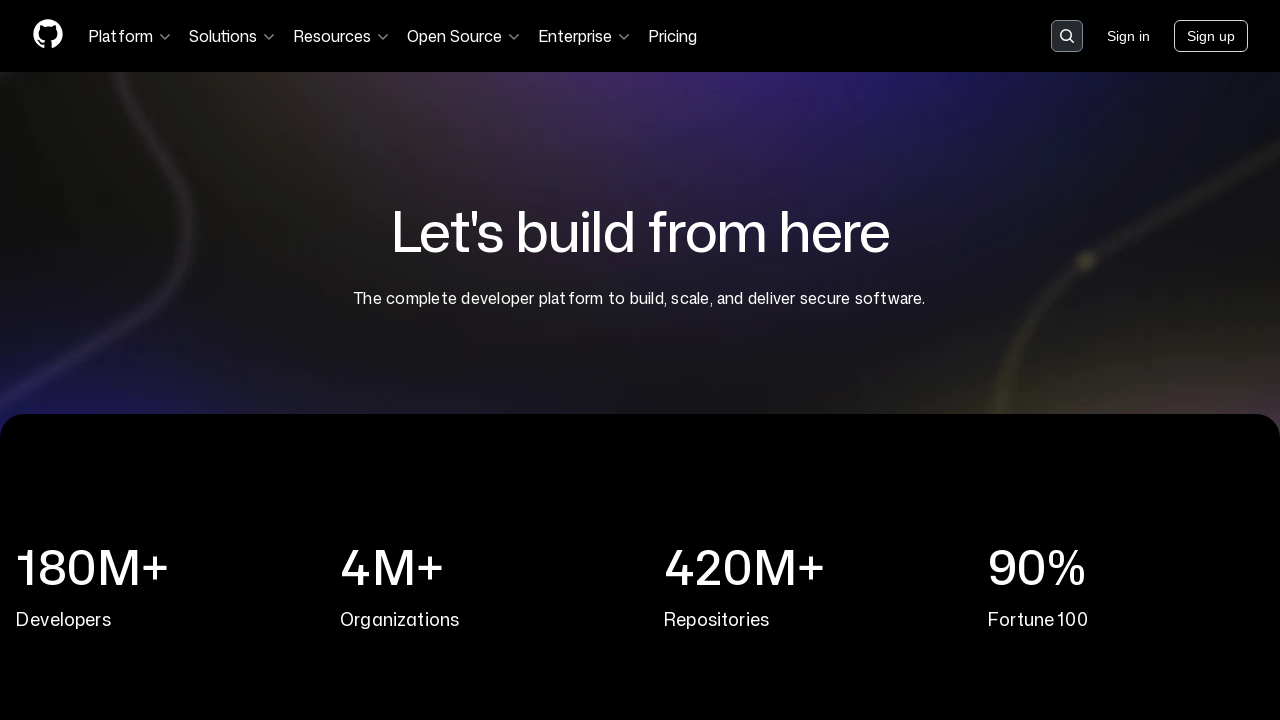

About page loaded and URL verified
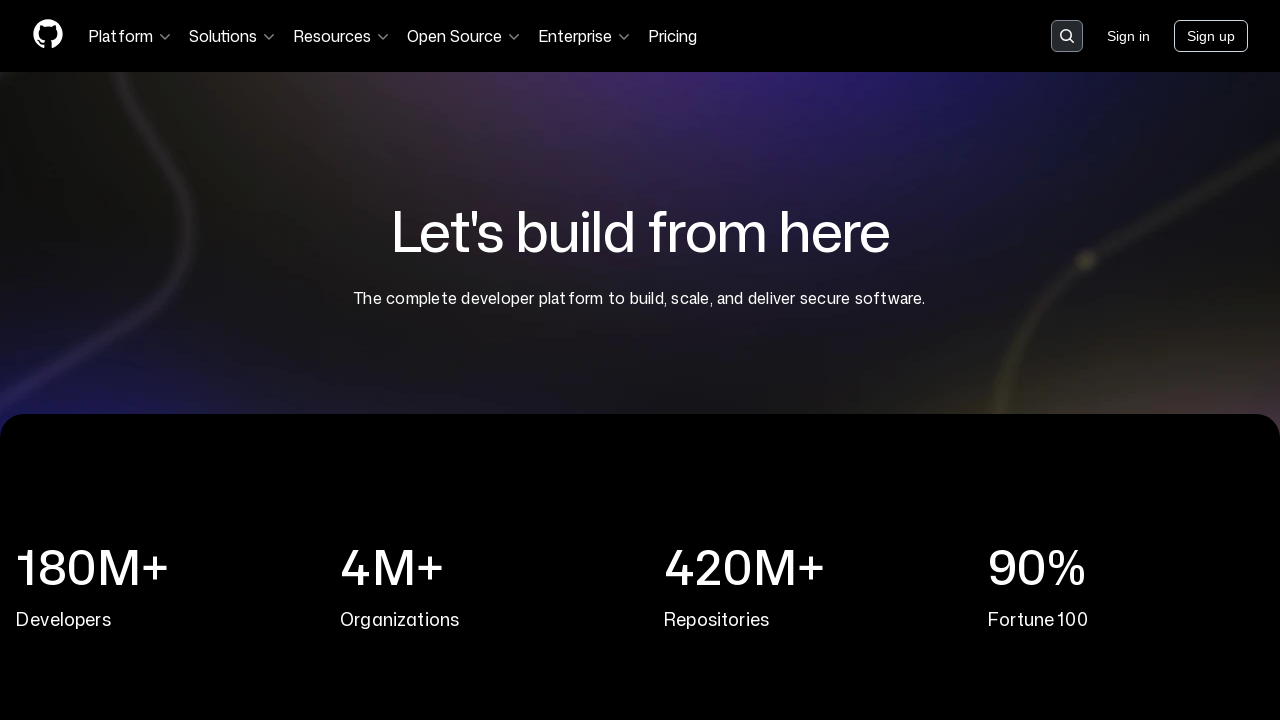

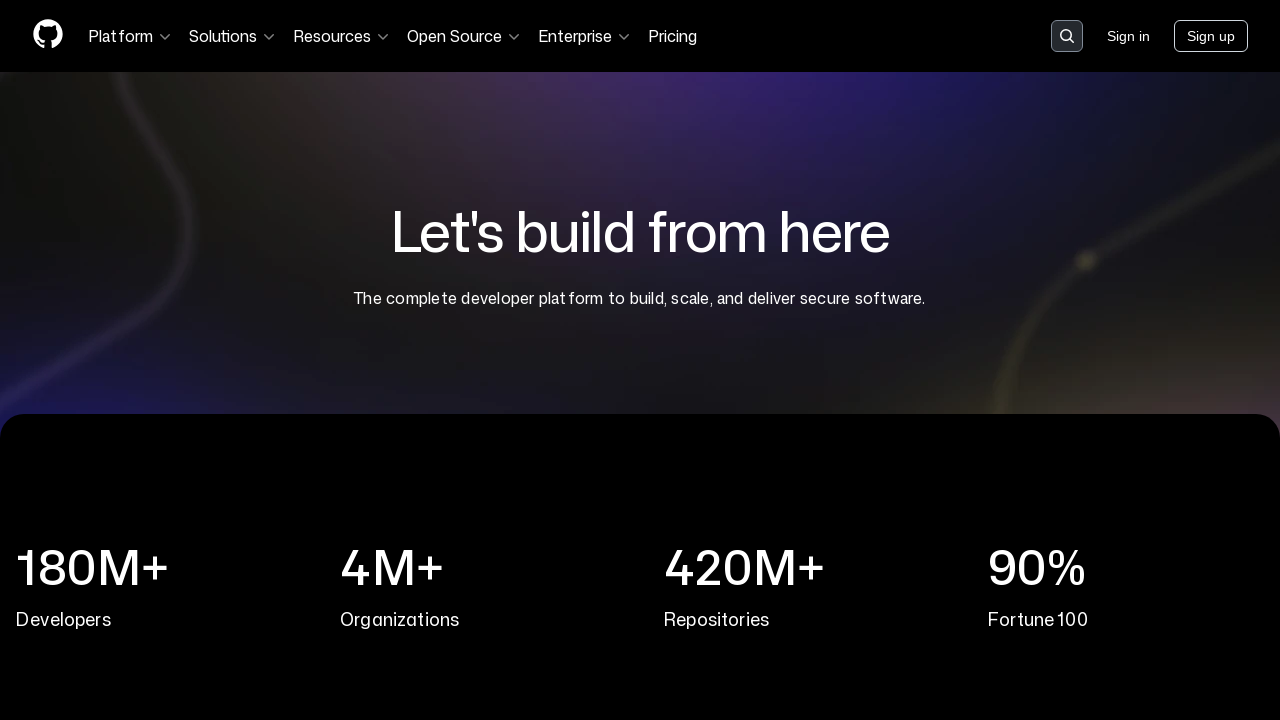